Tests e-commerce functionality by searching for products, adding items to cart, proceeding to checkout and placing an order

Starting URL: https://rahulshettyacademy.com/seleniumPractise/#/

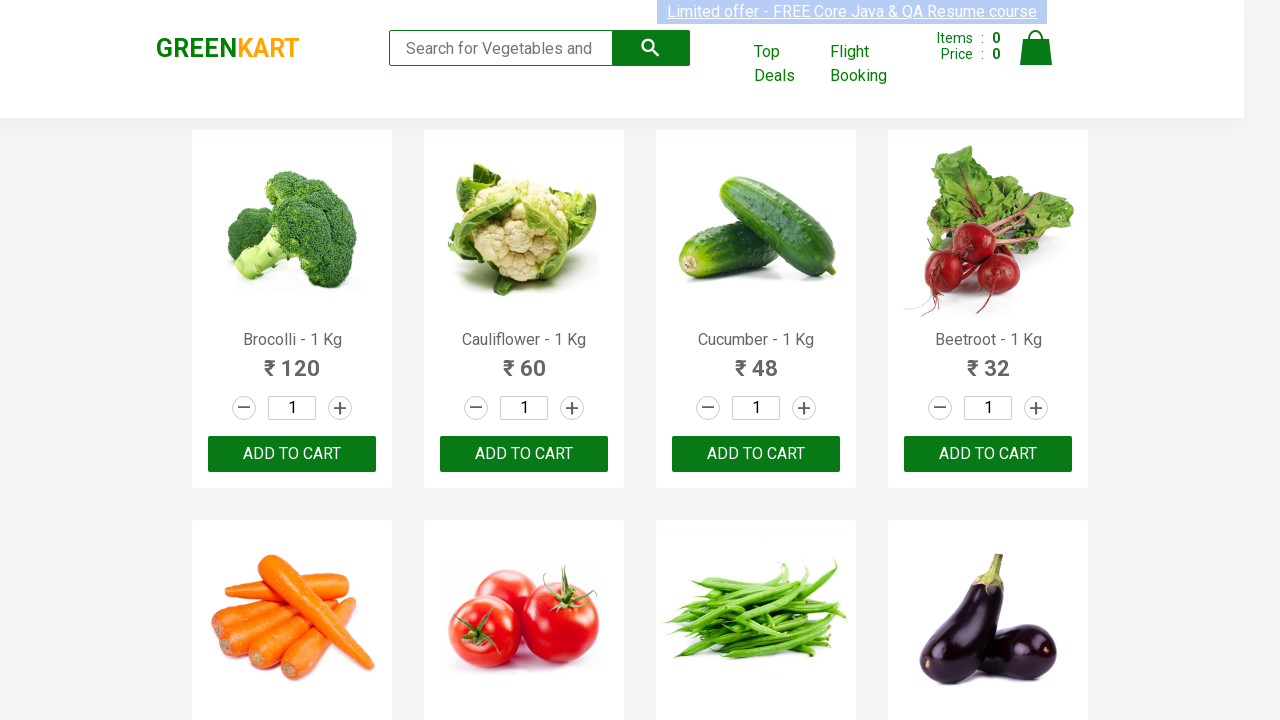

Logo is visible - page loaded successfully
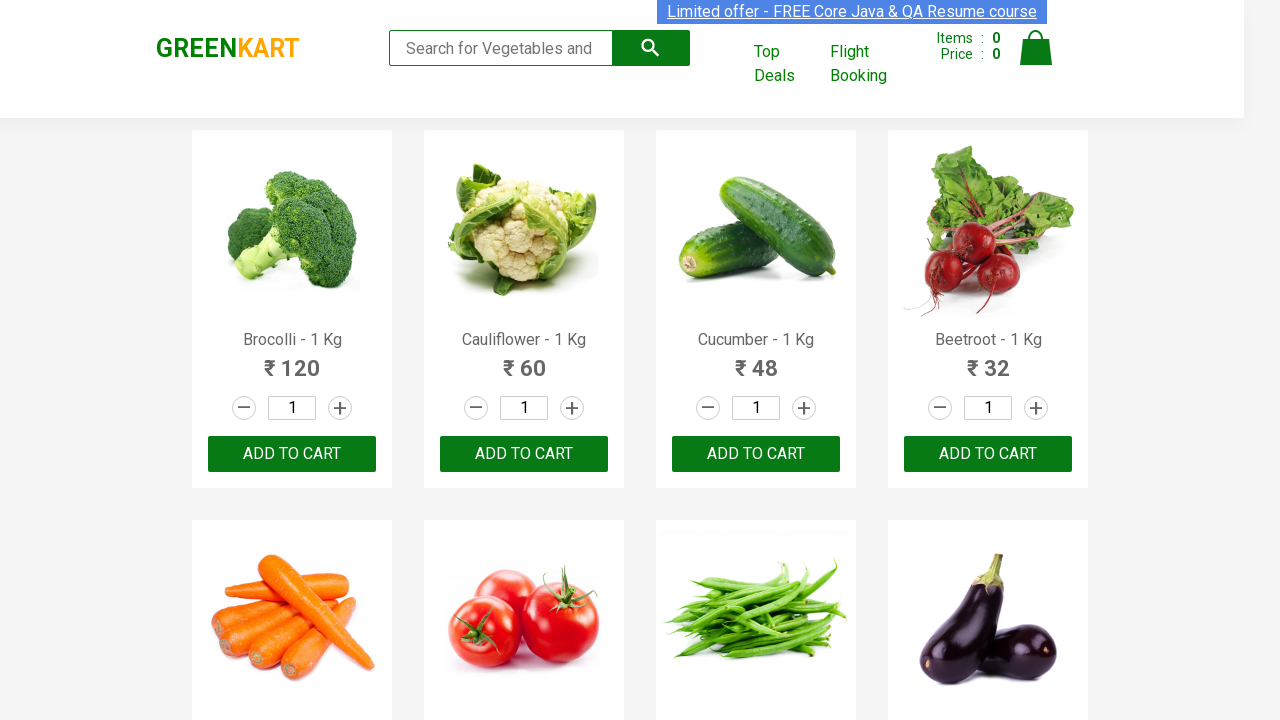

Filled search field with 'ca' to filter products on input[type='search']
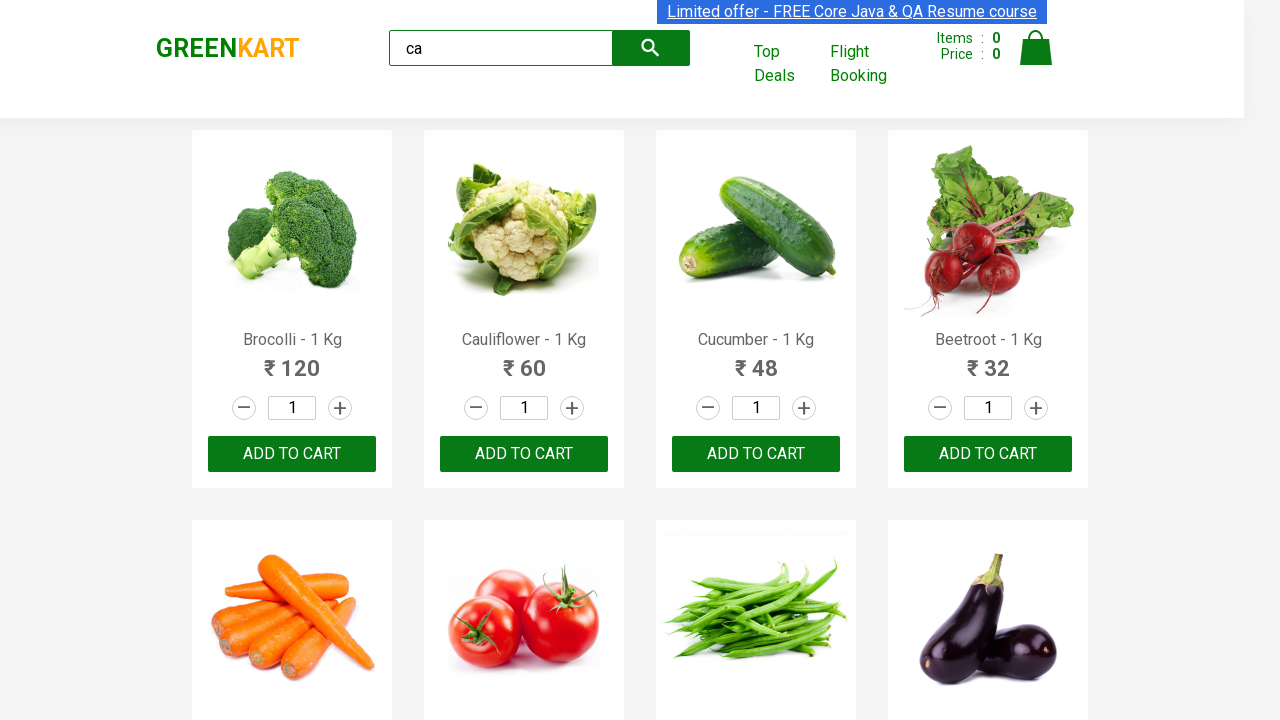

Filtered products loaded after search
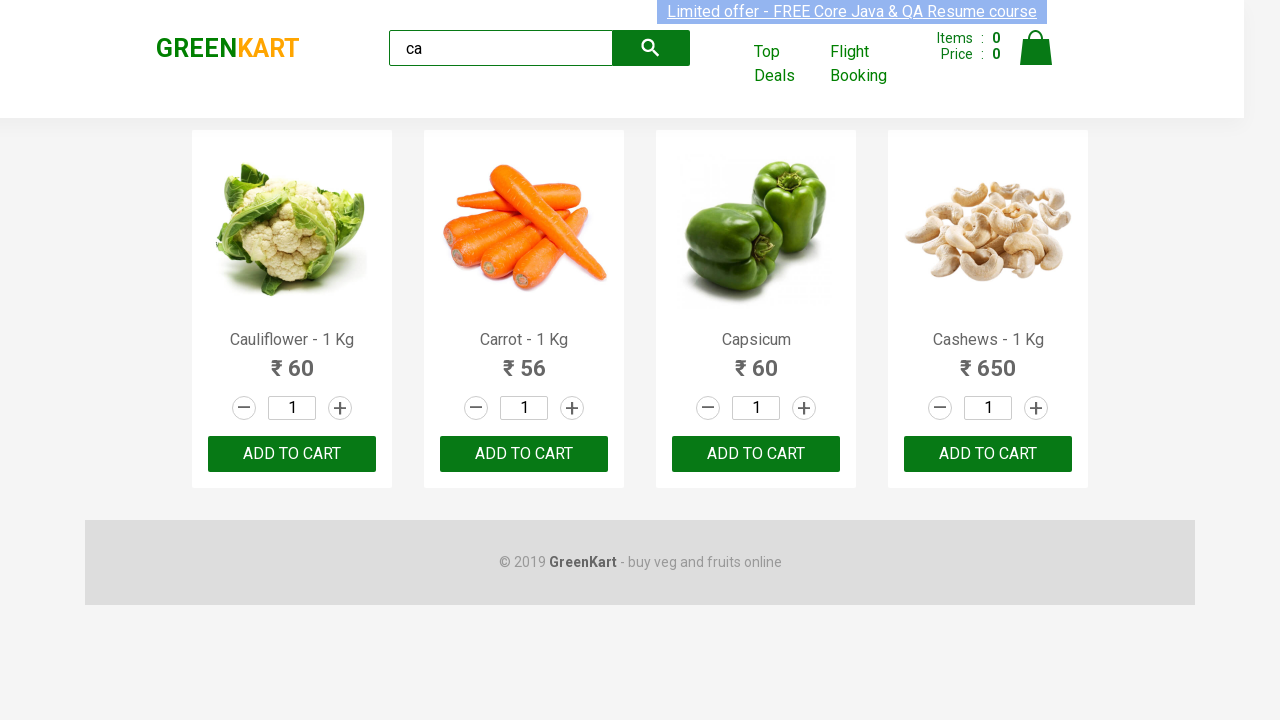

Added third product to cart at (756, 454) on div[id='root'] div[class='products'] >> .product >> nth=2 >> text=ADD TO CART
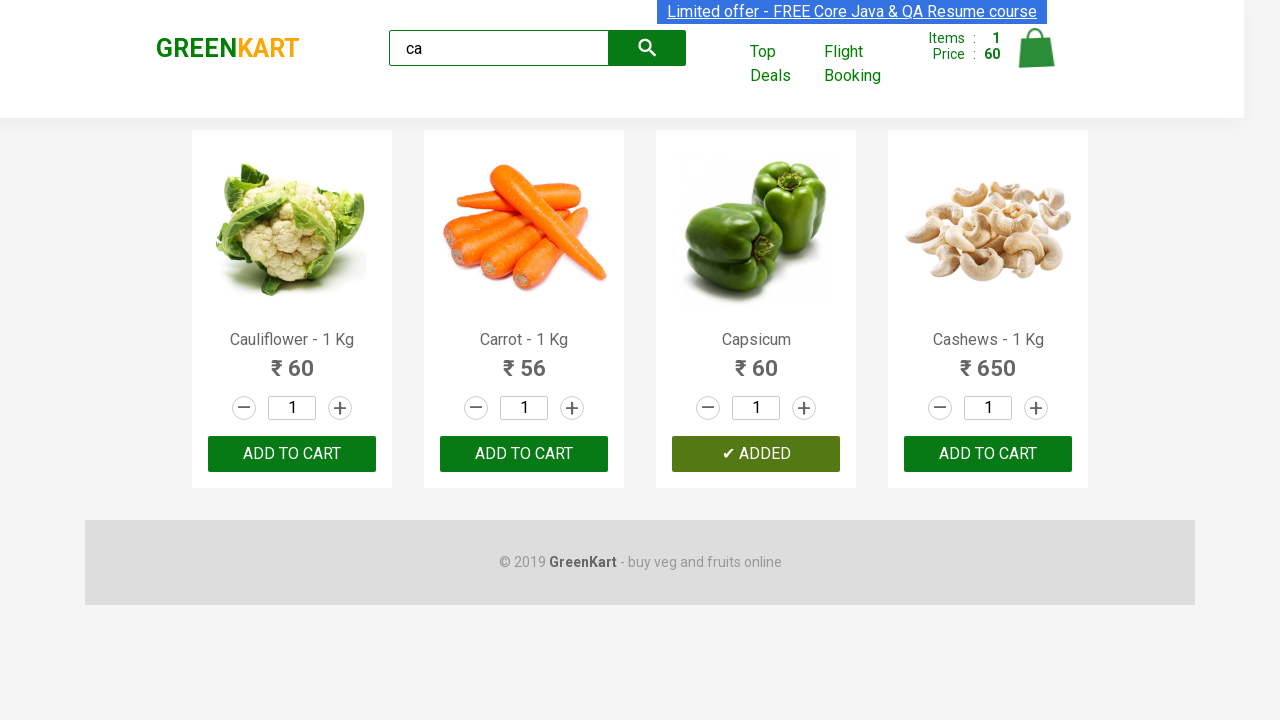

Found and added Cashews to cart at (988, 454) on div[id='root'] div[class='products'] .product >> nth=3 >> button
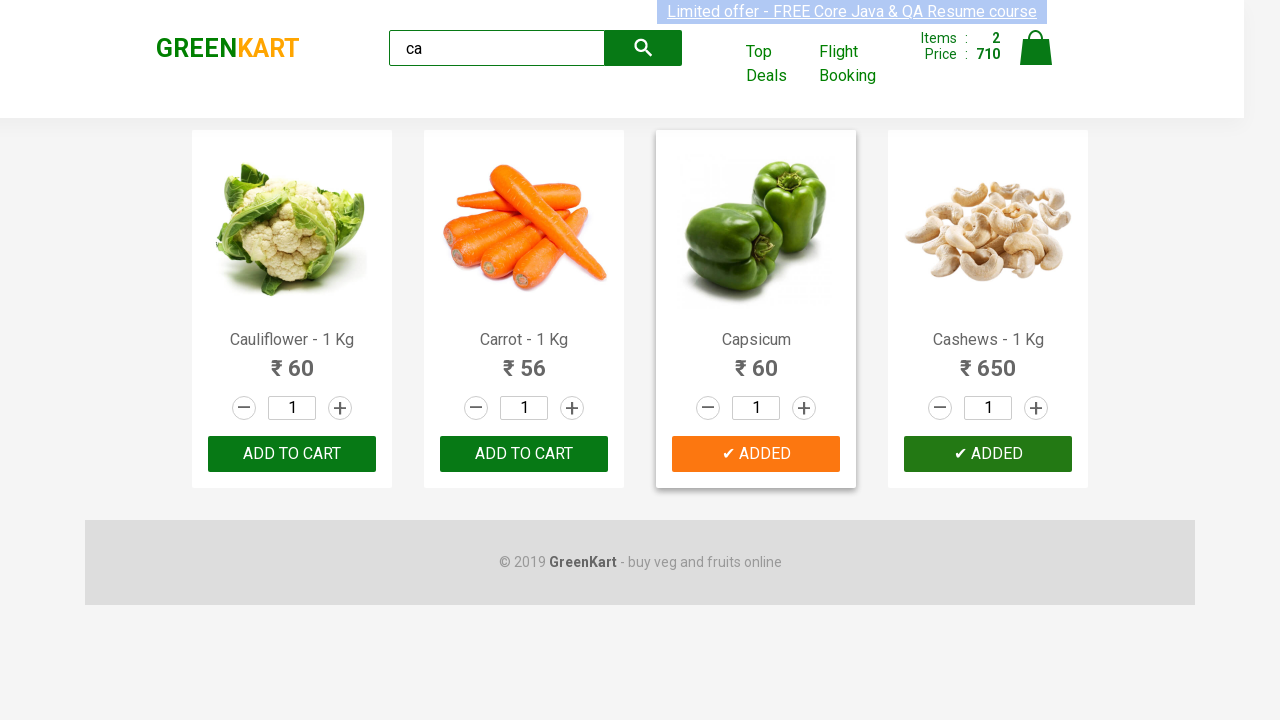

Clicked cart icon to view cart at (1036, 59) on a[class='cart-icon']
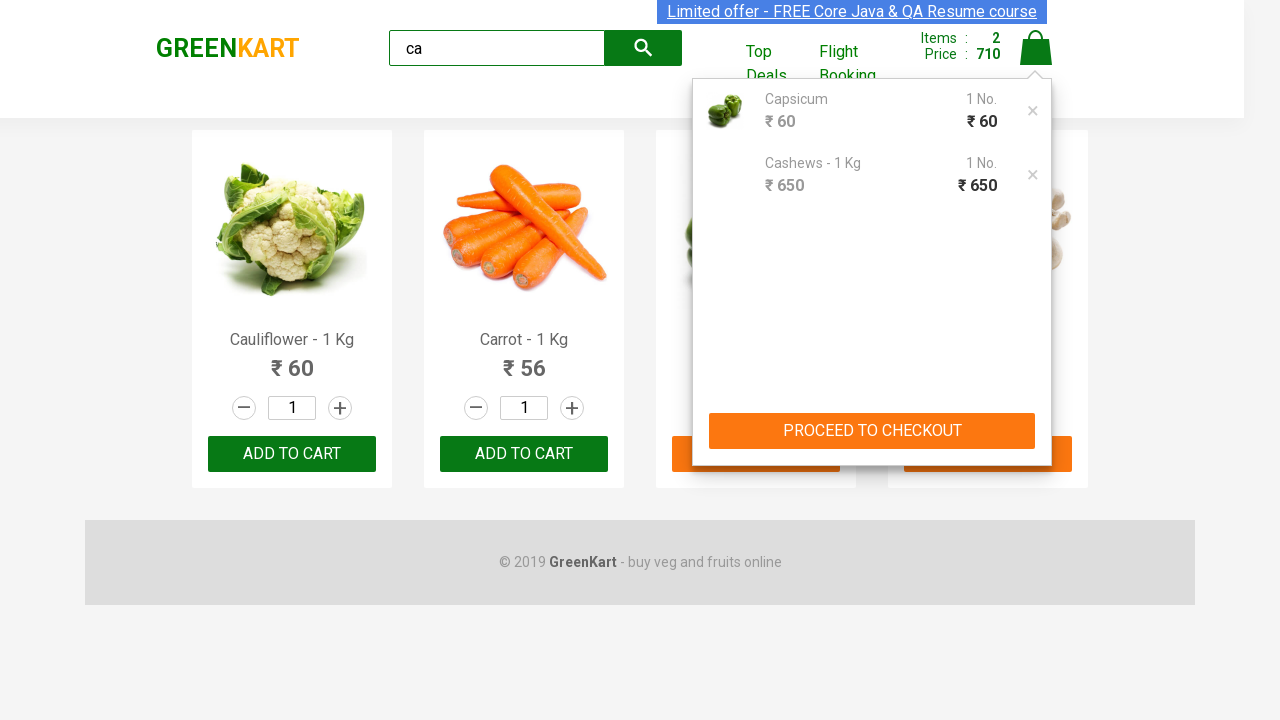

Clicked PROCEED TO CHECKOUT button at (872, 431) on text=PROCEED TO CHECKOUT
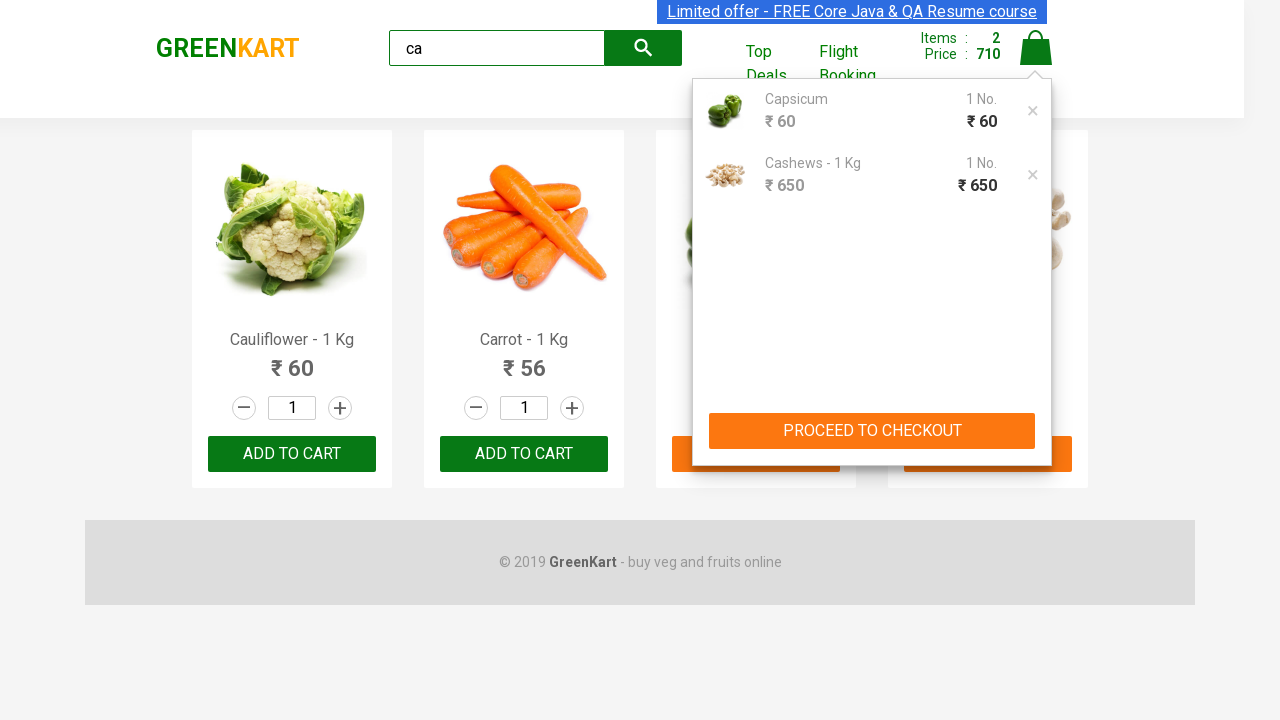

Clicked Place Order button at (1036, 491) on text=Place Order
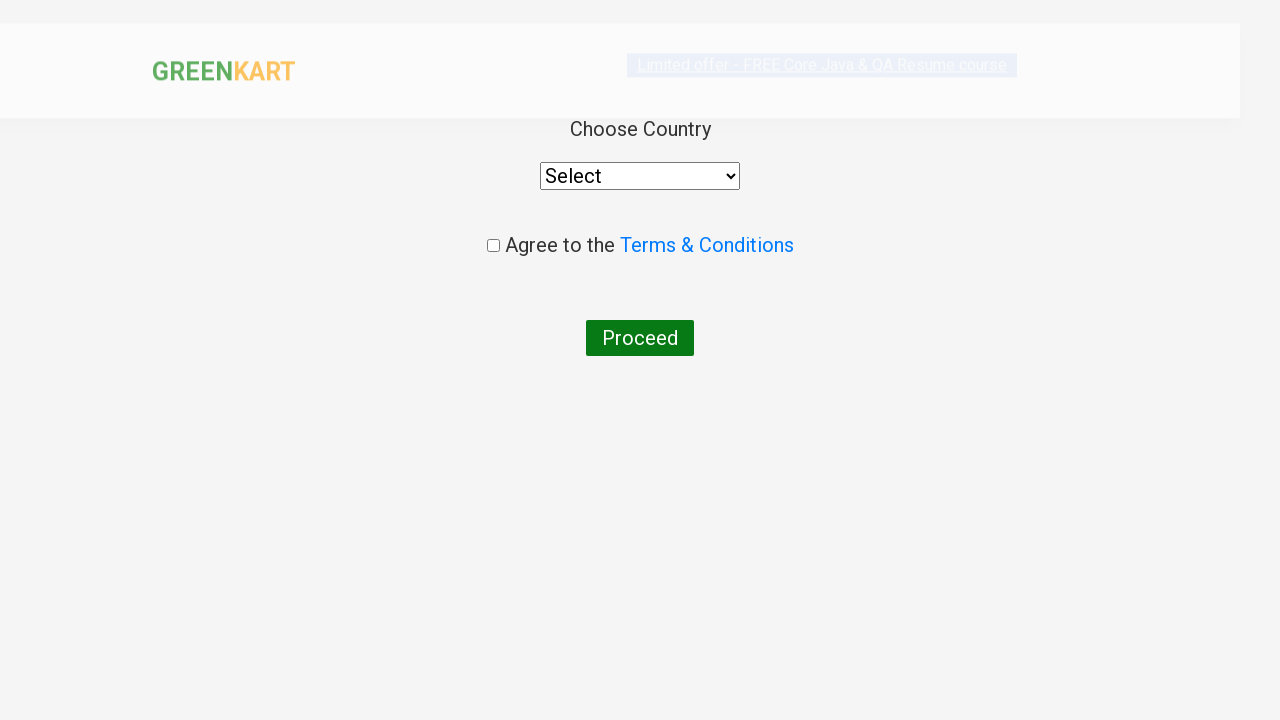

Order confirmation label is visible - order placed successfully
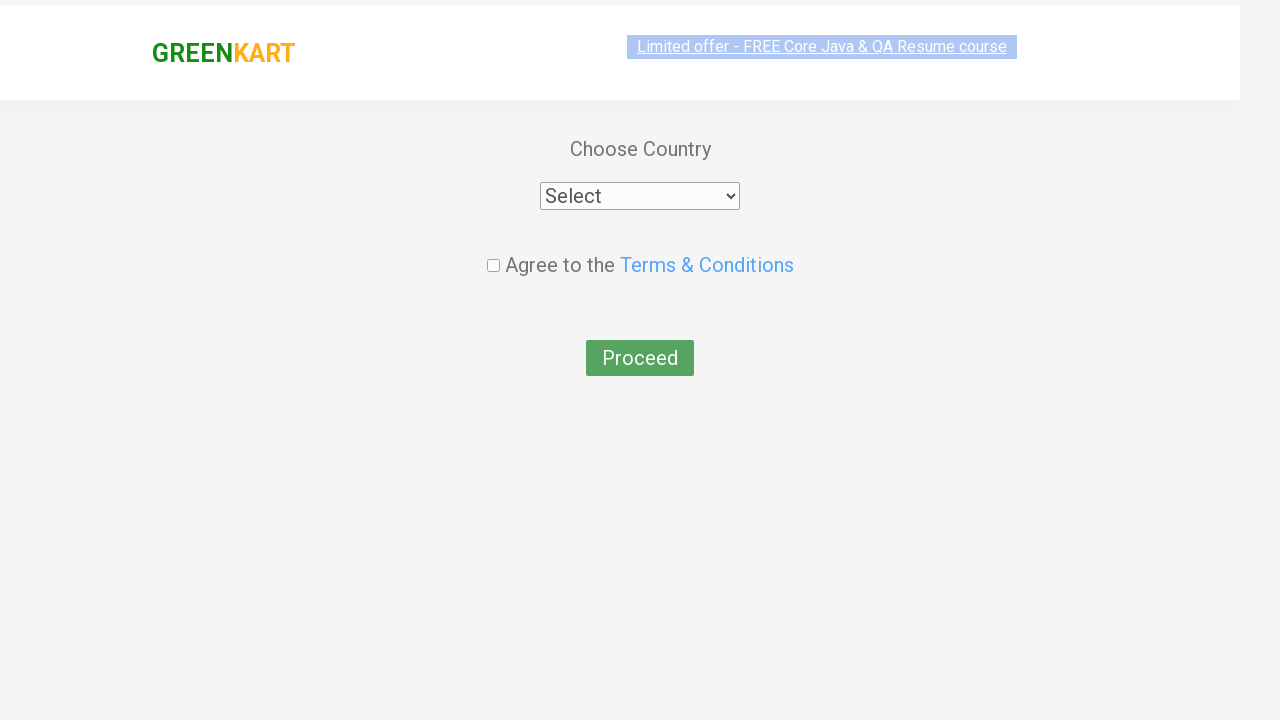

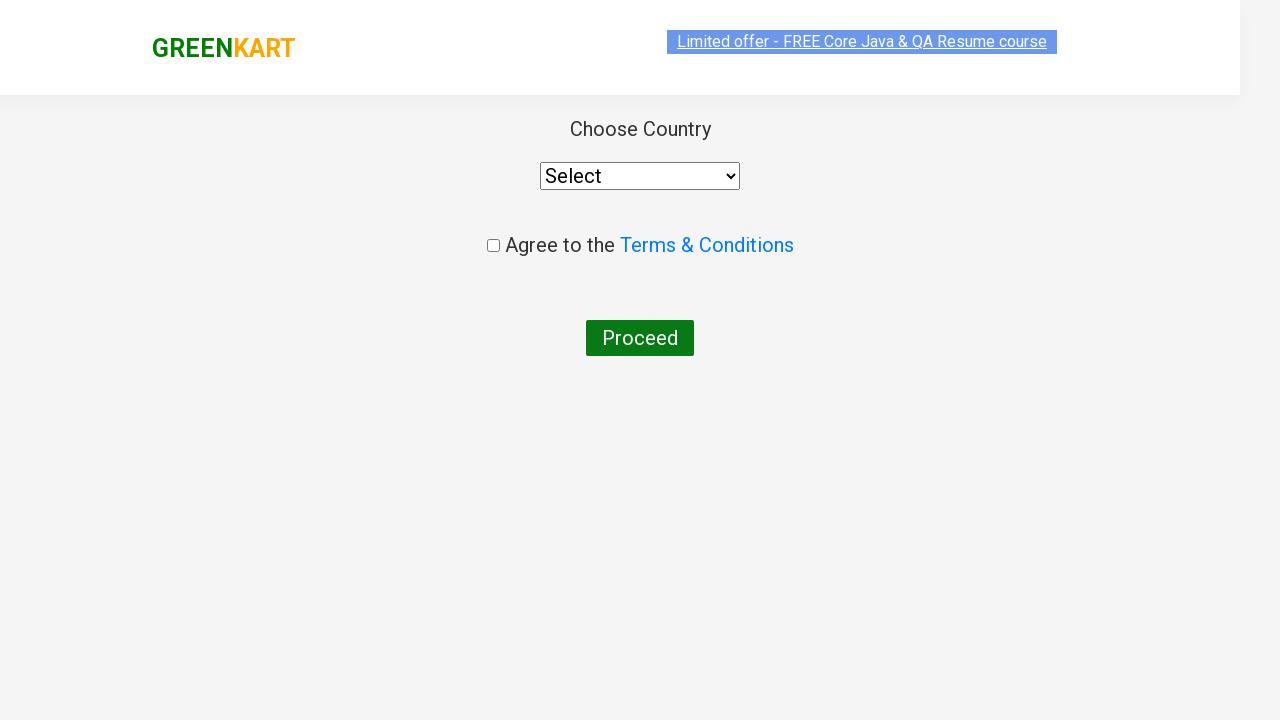